Tests an interactive exercise that waits for a price to change to 100, clicks a book button, calculates a mathematical answer based on a displayed value, submits the answer, and handles the resulting alert dialog.

Starting URL: http://suninjuly.github.io/explicit_wait2.html

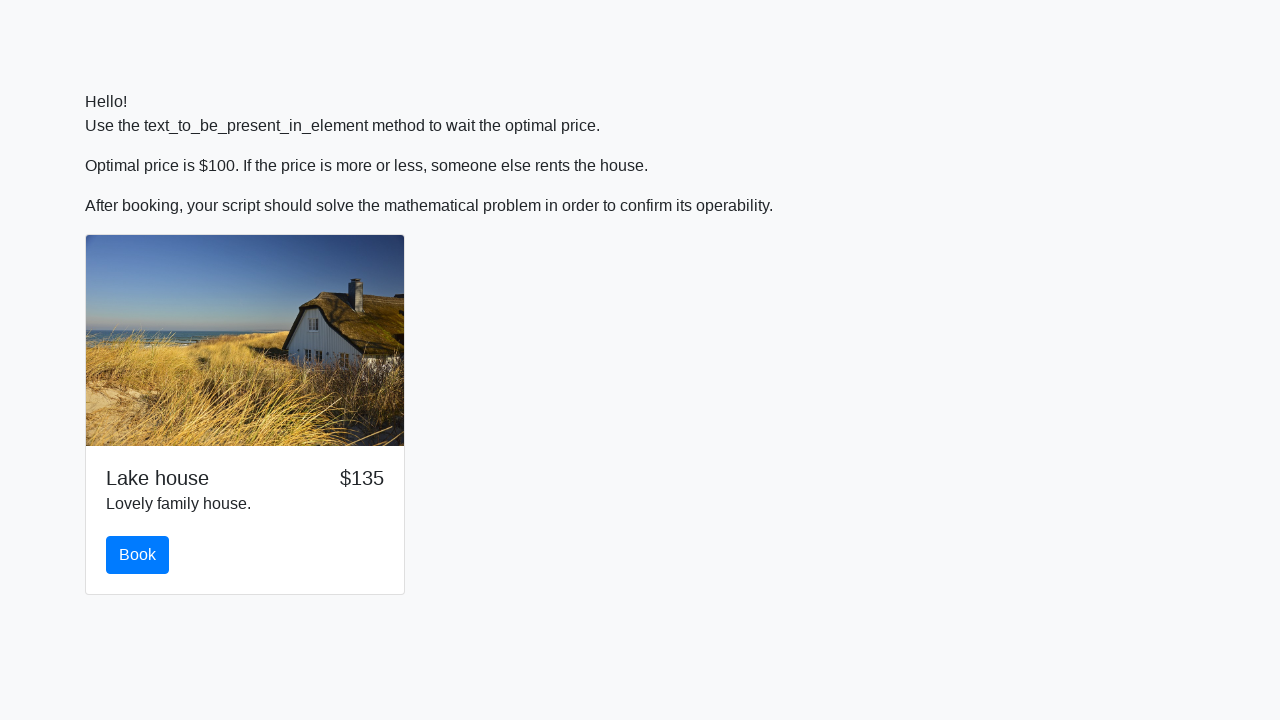

Waited for price to change to 100
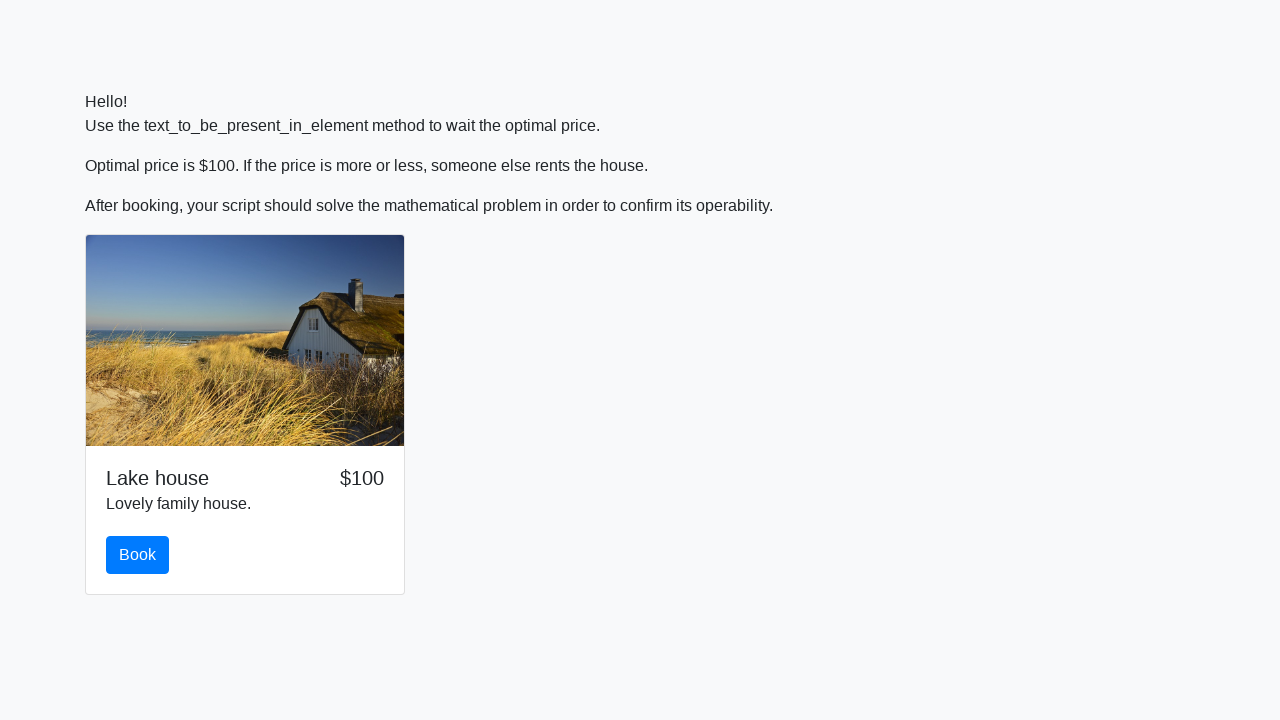

Clicked the book button at (138, 555) on #book
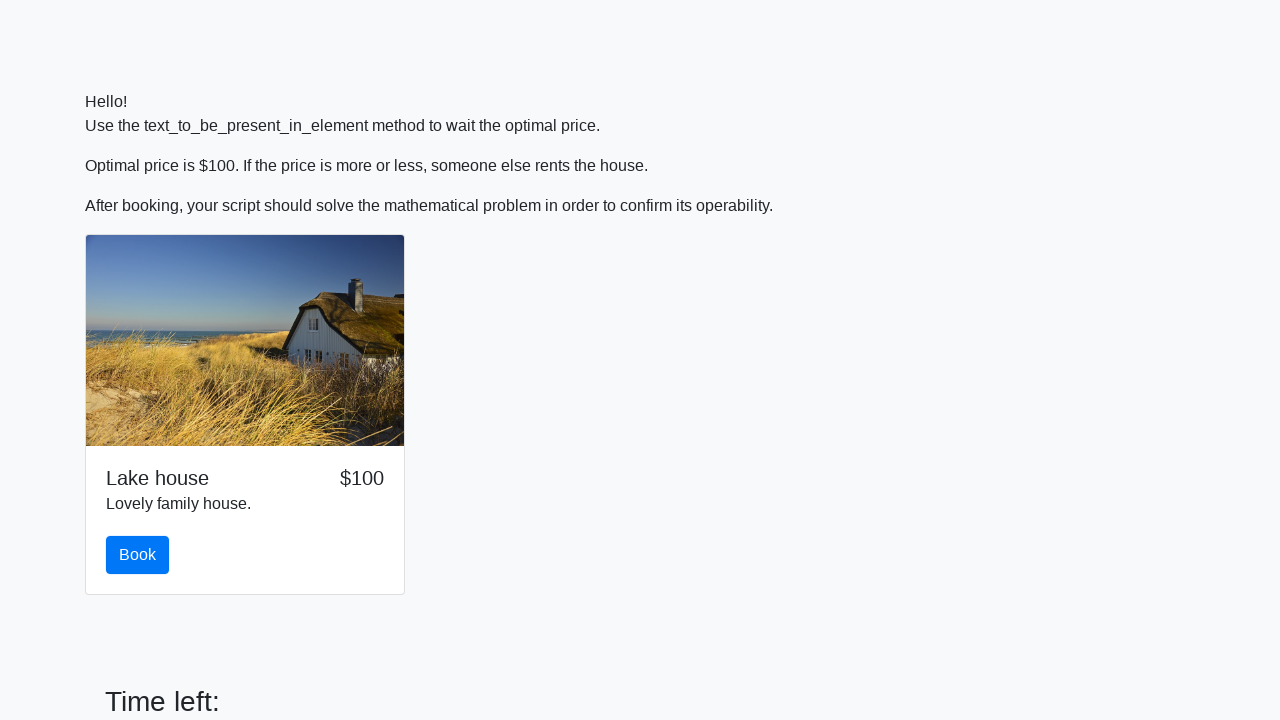

Retrieved input value from page: 853
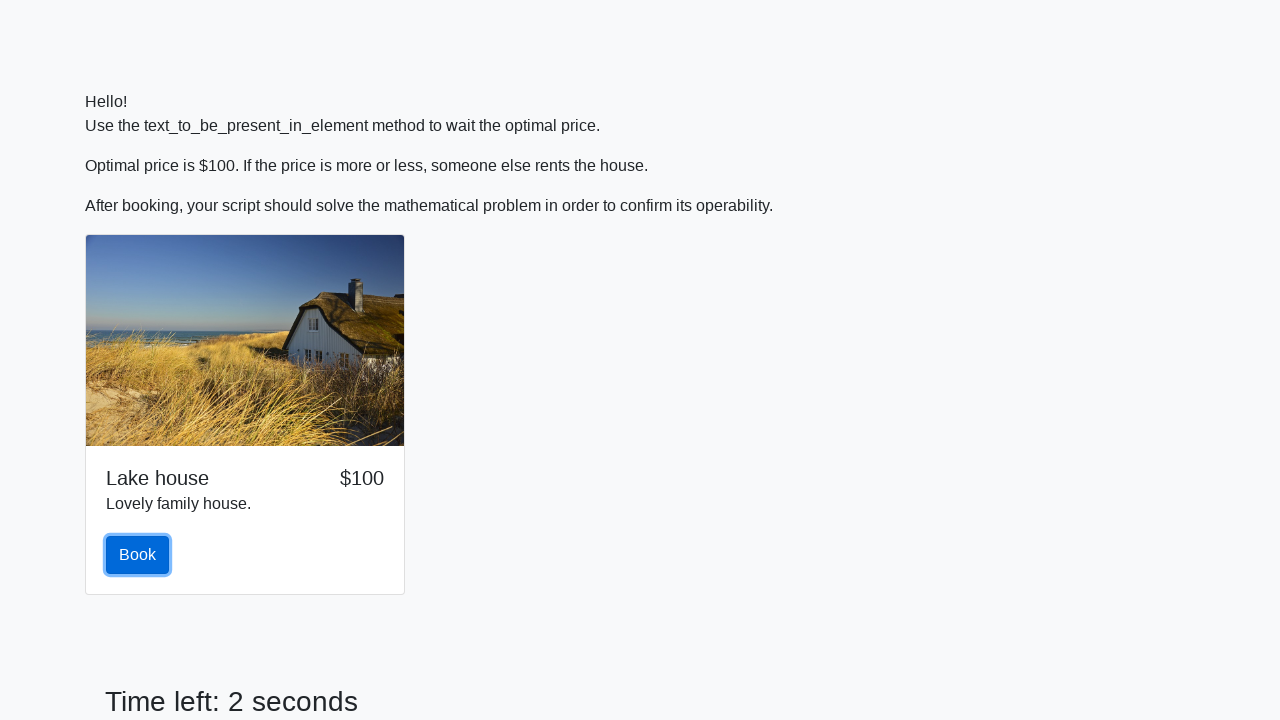

Calculated and filled answer field with mathematical result on #answer
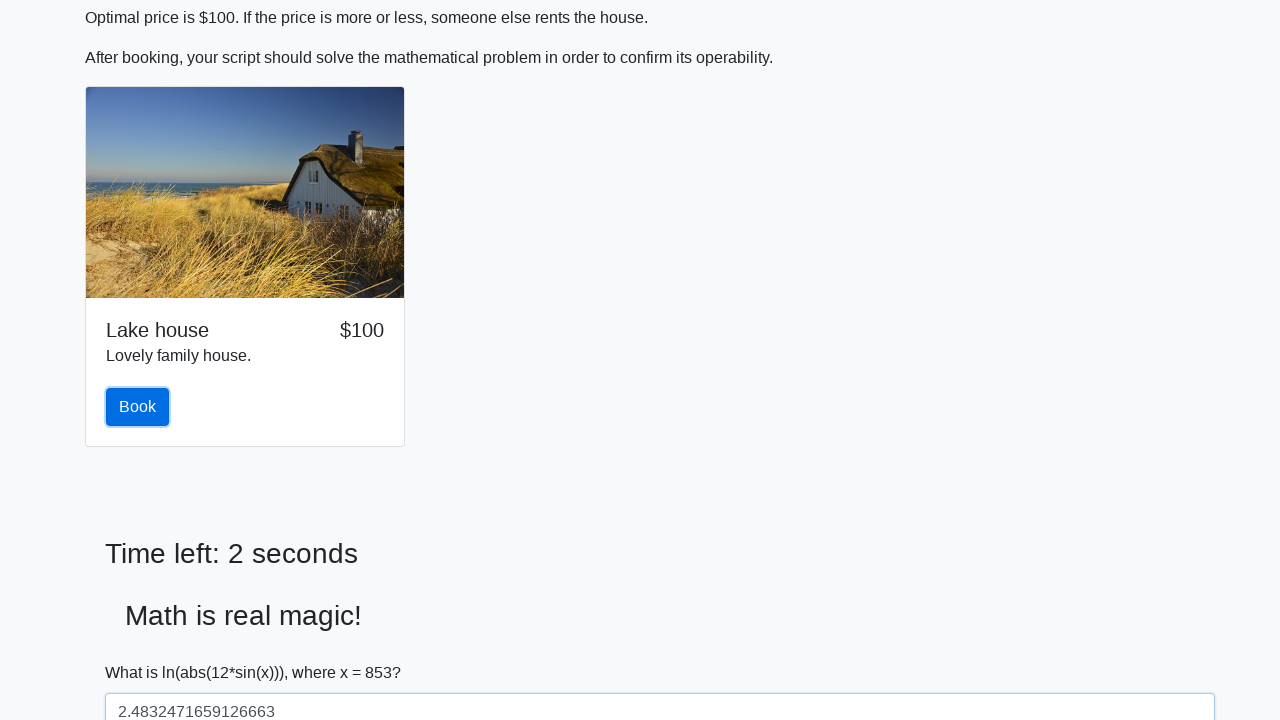

Clicked the solve button at (143, 651) on #solve
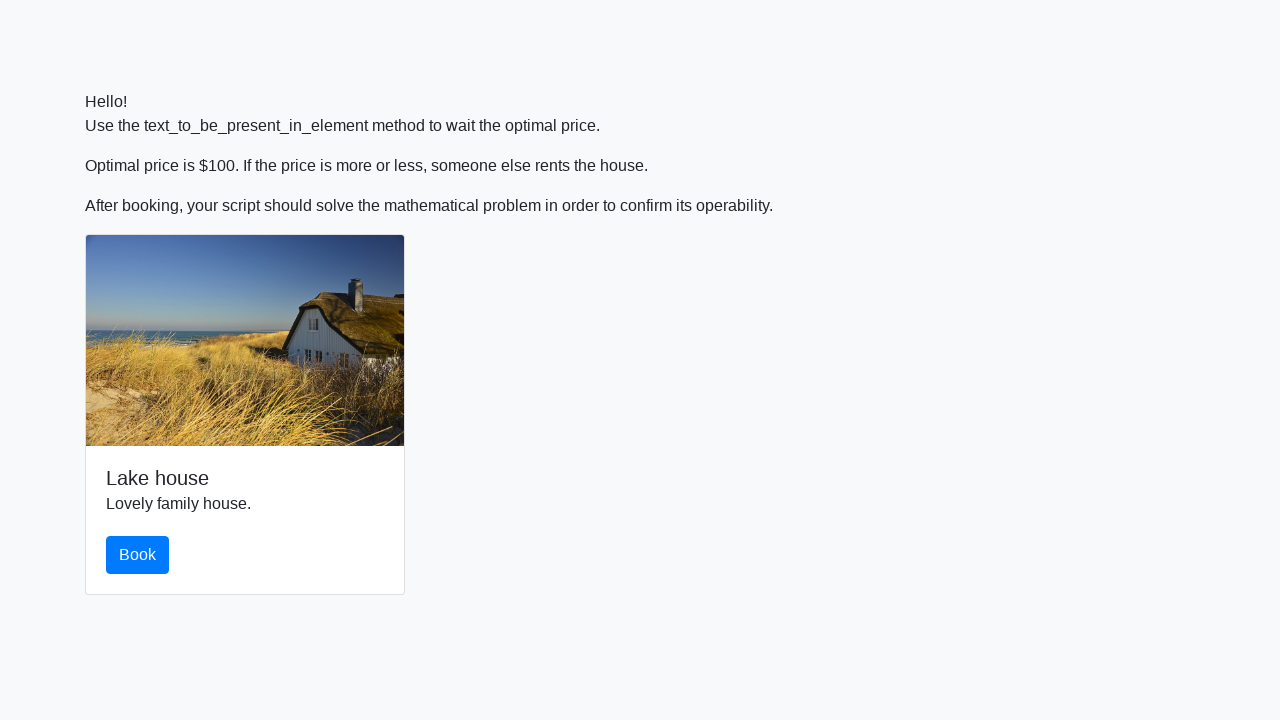

Set up alert dialog handler to accept alerts
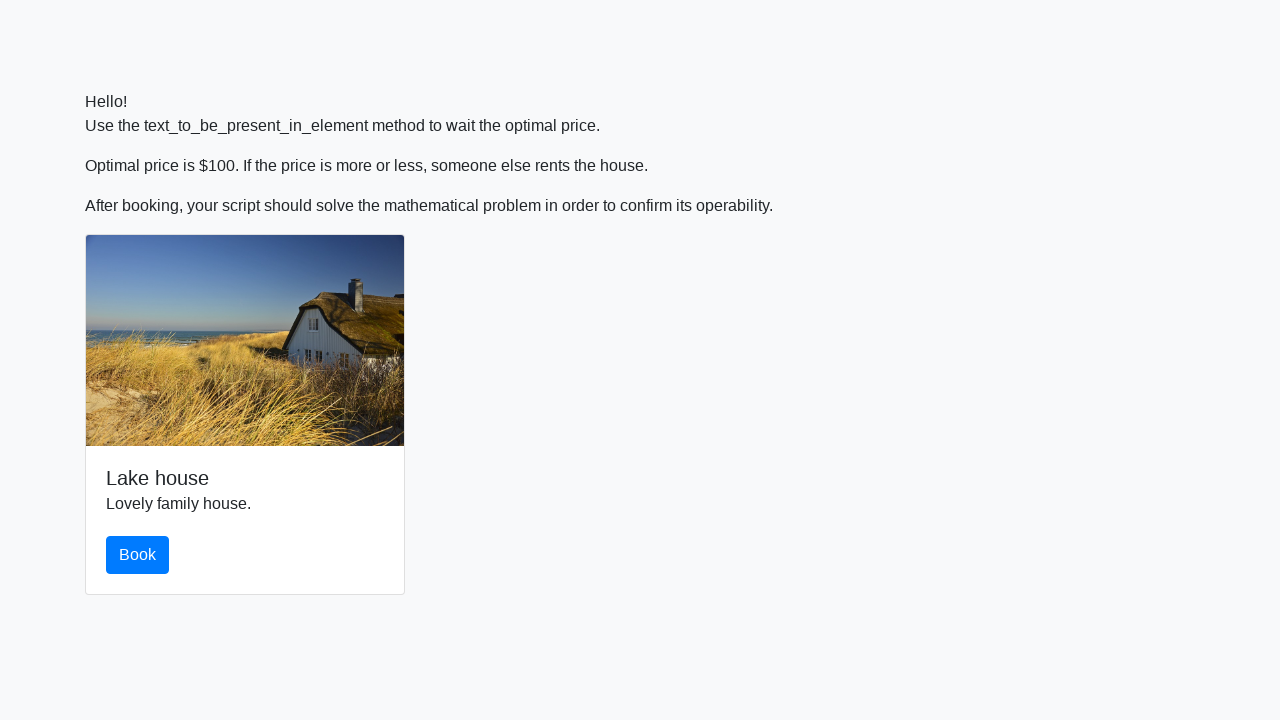

Waited 500ms for alert to be processed
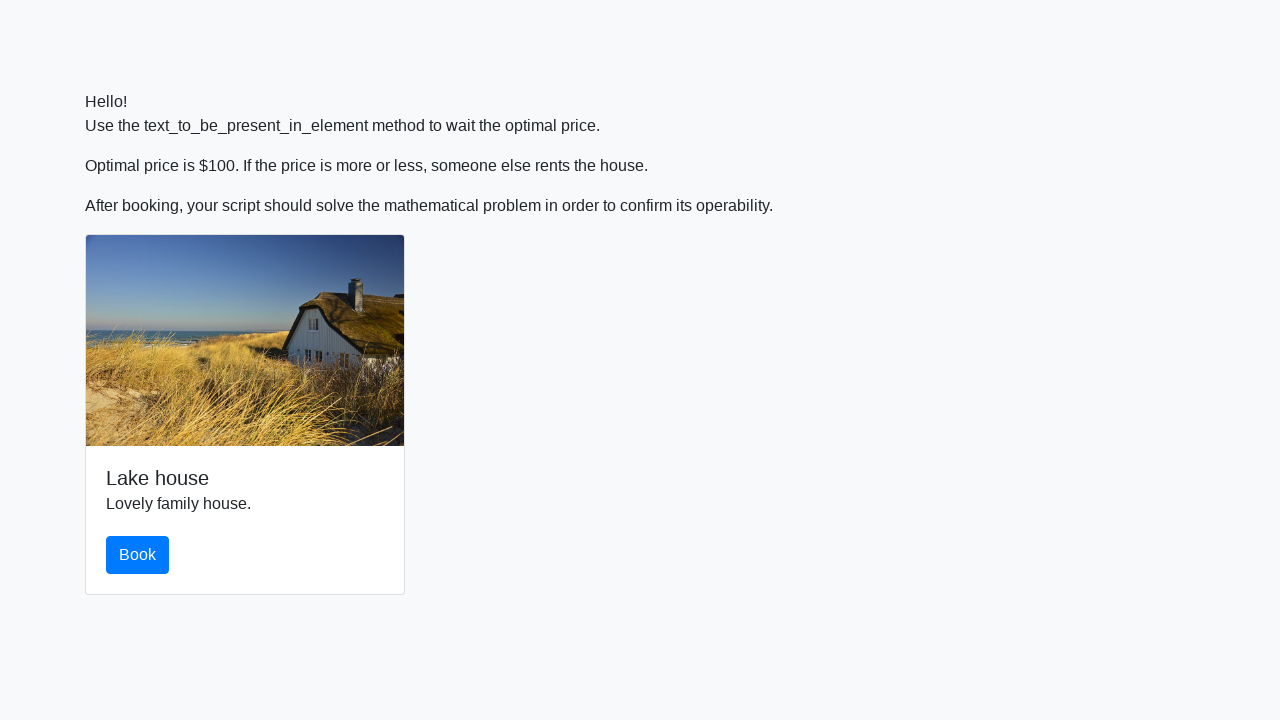

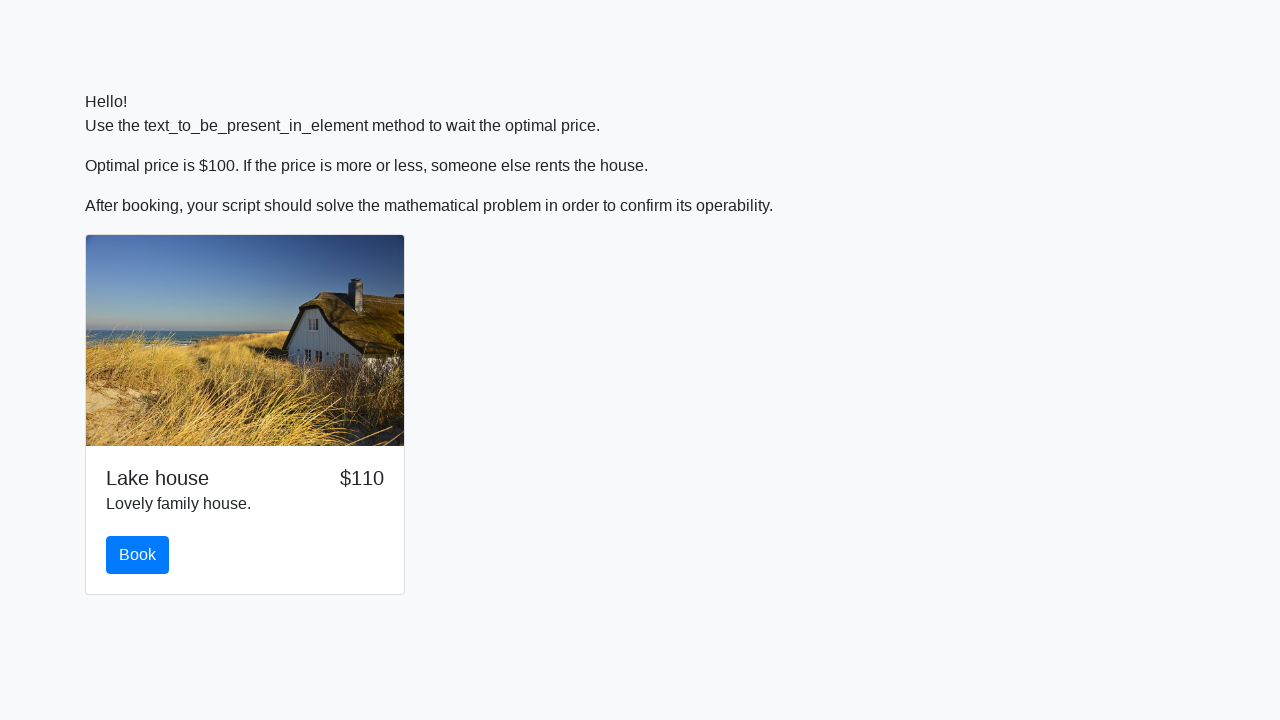